Tests whether Gmail redirects from HTTP to HTTPS by navigating to the site and verifying the current URL contains "https"

Starting URL: http://www.gmail.com

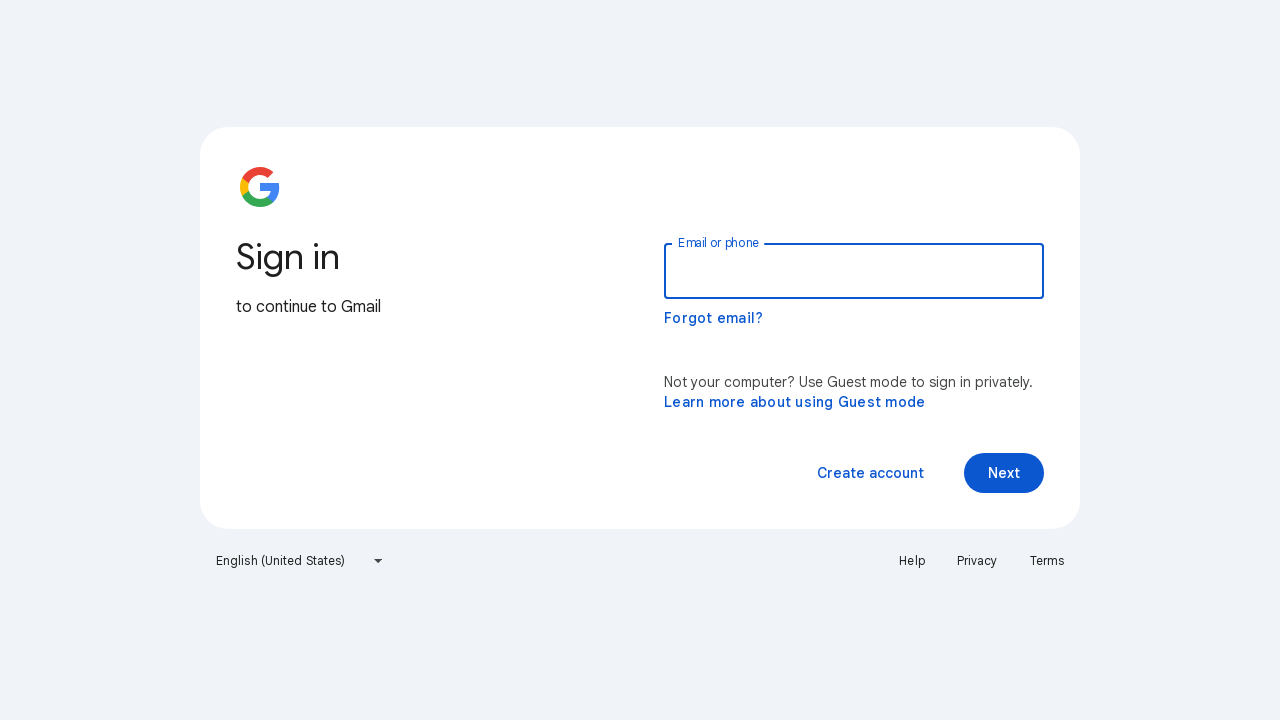

Navigated to http://www.gmail.com
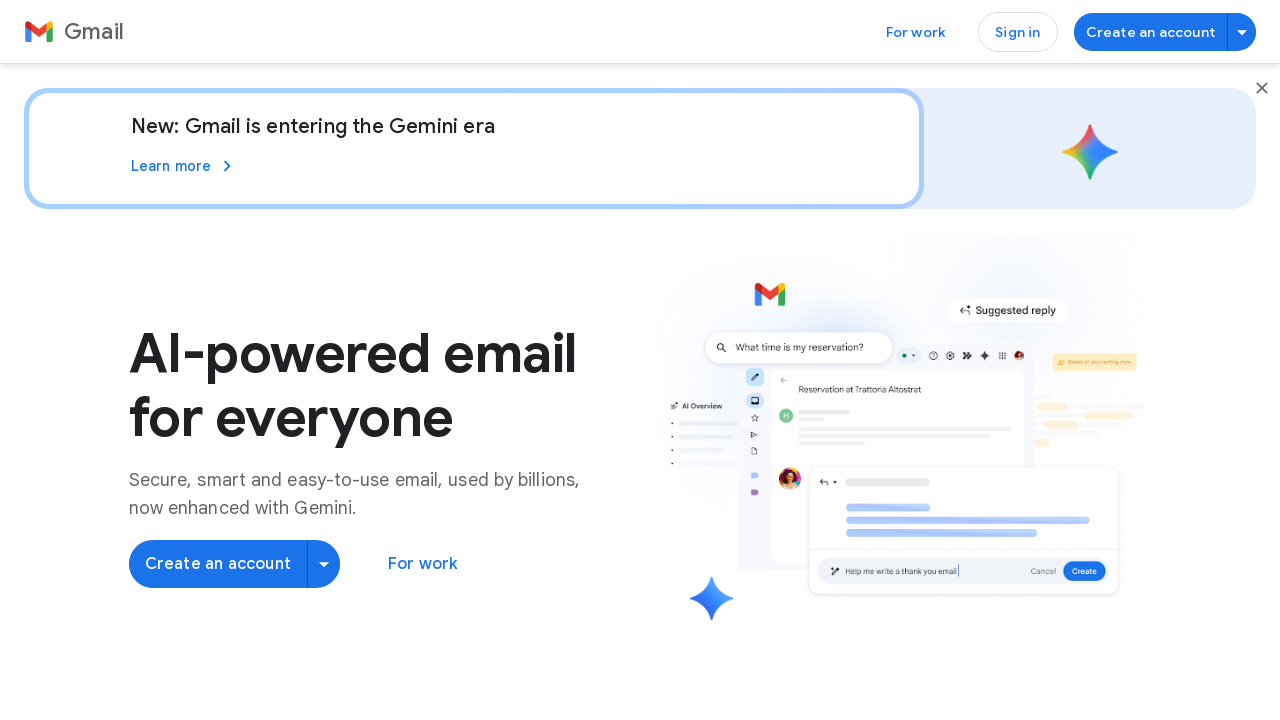

Page finished loading and all network requests completed
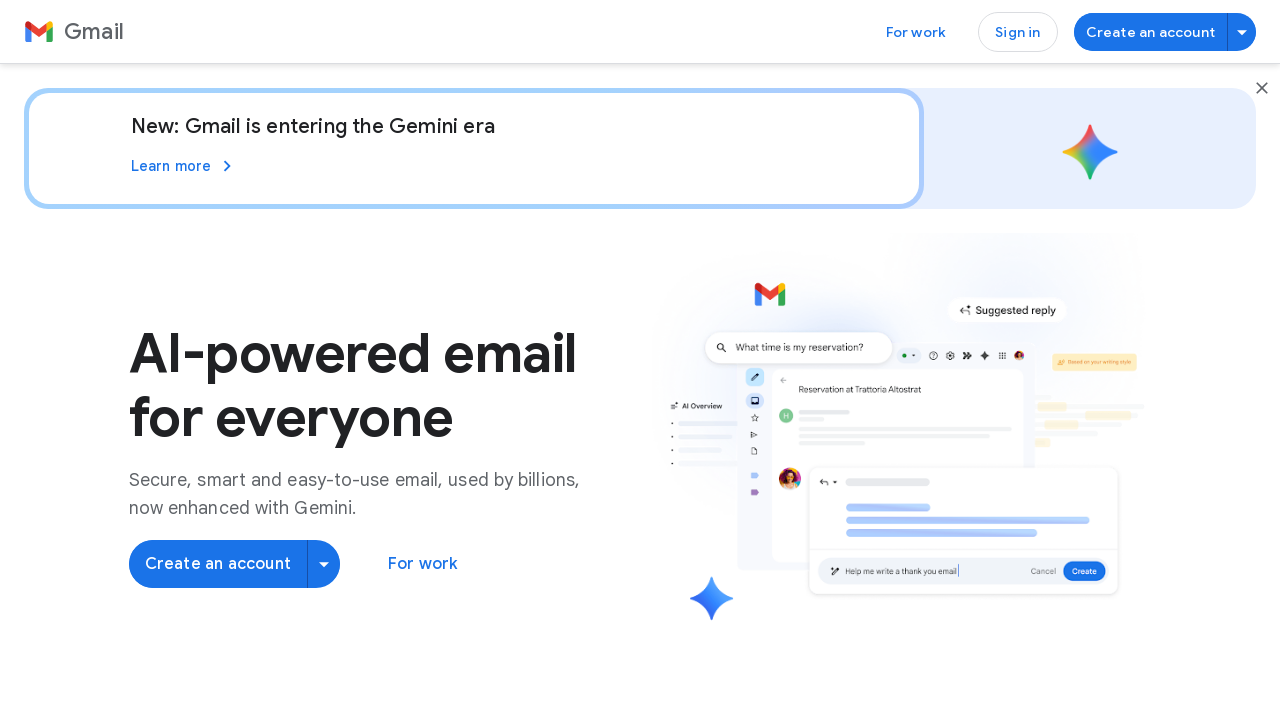

Retrieved current URL: https://workspace.google.com/intl/en-US/gmail/
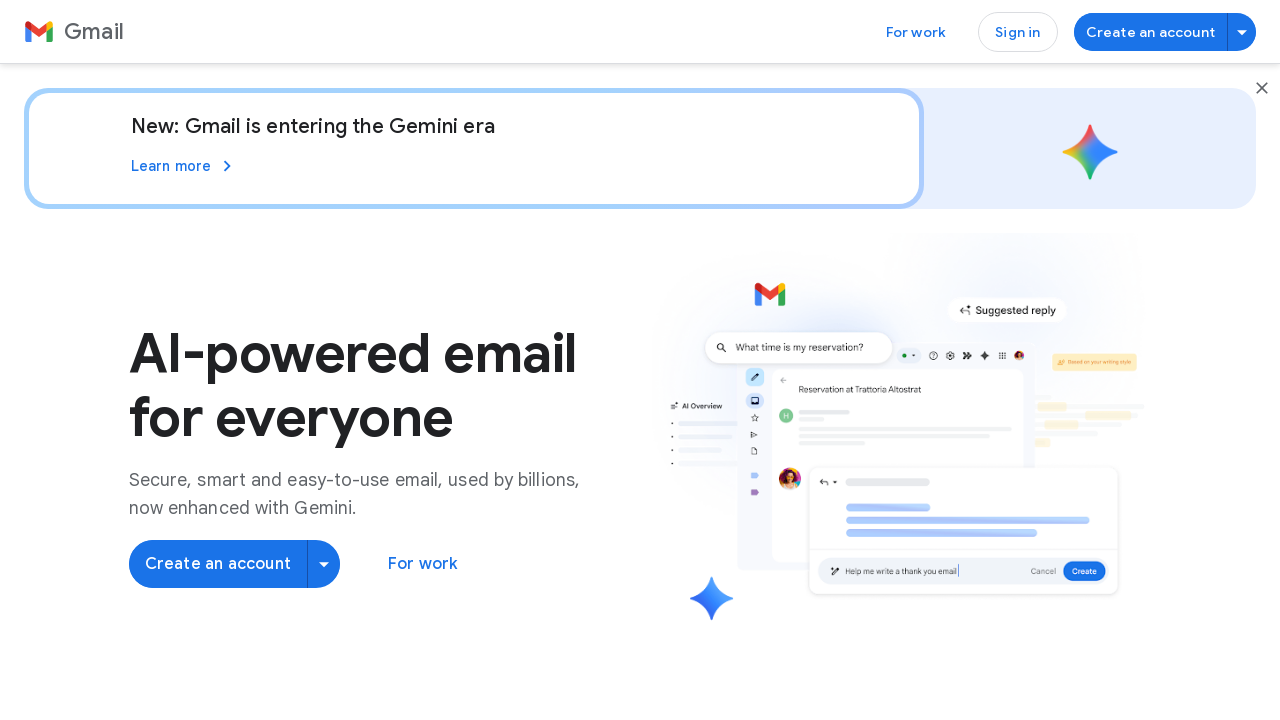

Verified HTTPS redirect - site is secured
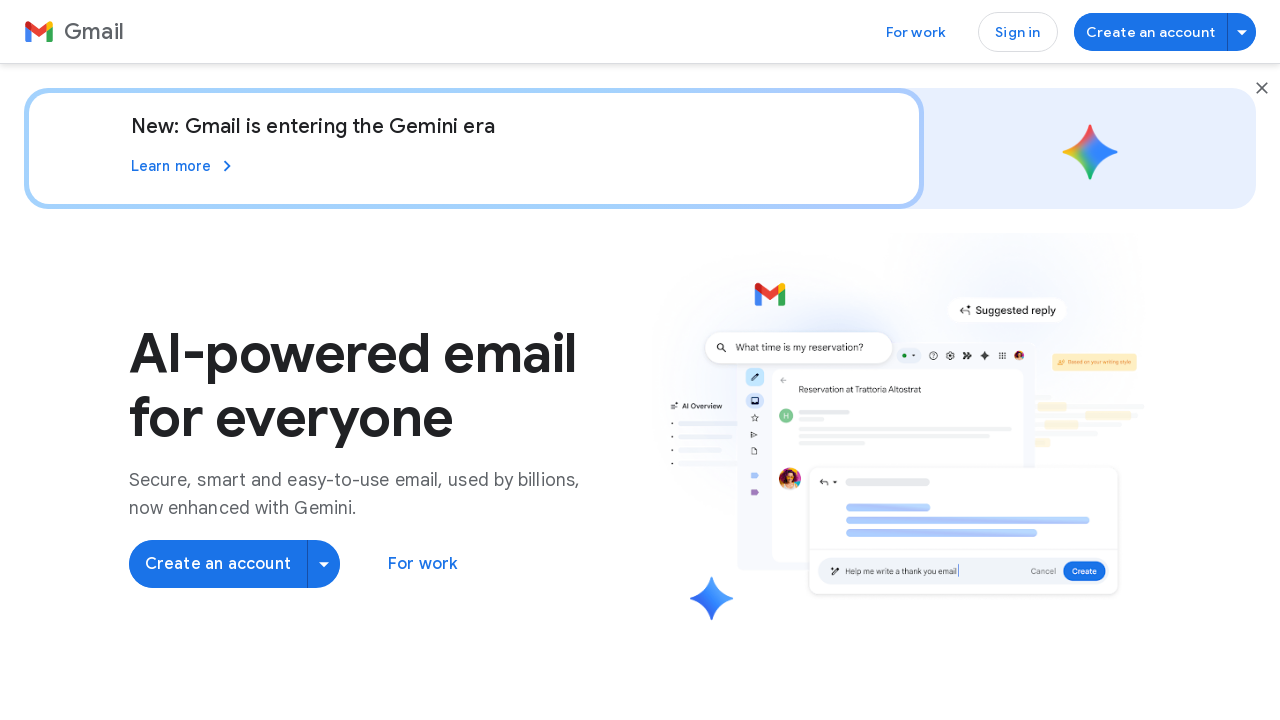

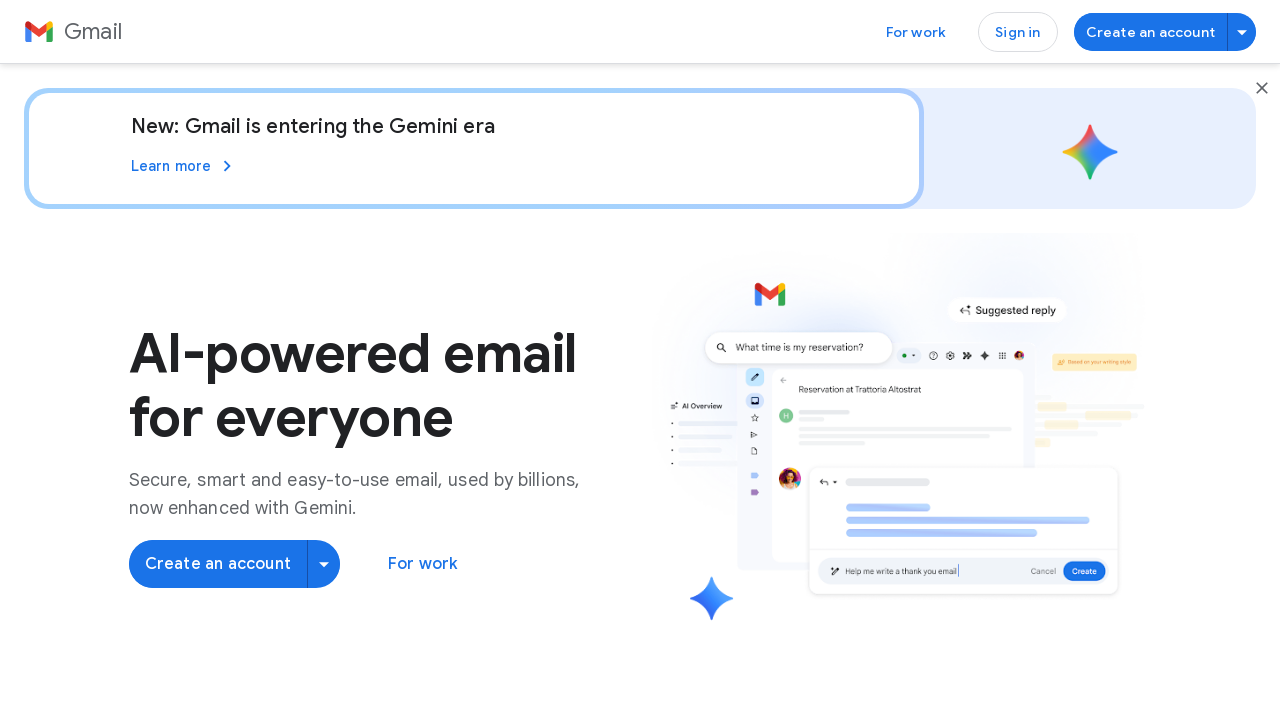